Tests clicking a button that changes the page title text after a delay

Starting URL: https://igorsmasc.github.io/praticando_waits/

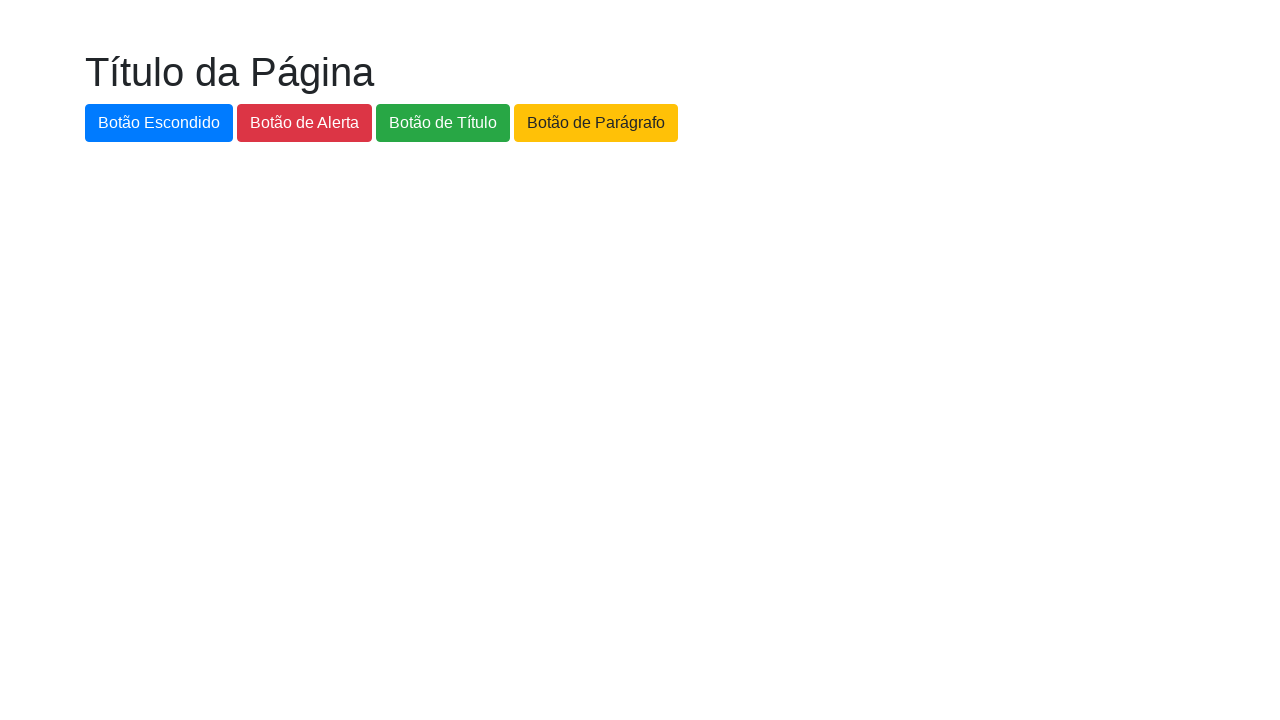

Waited for title element to load
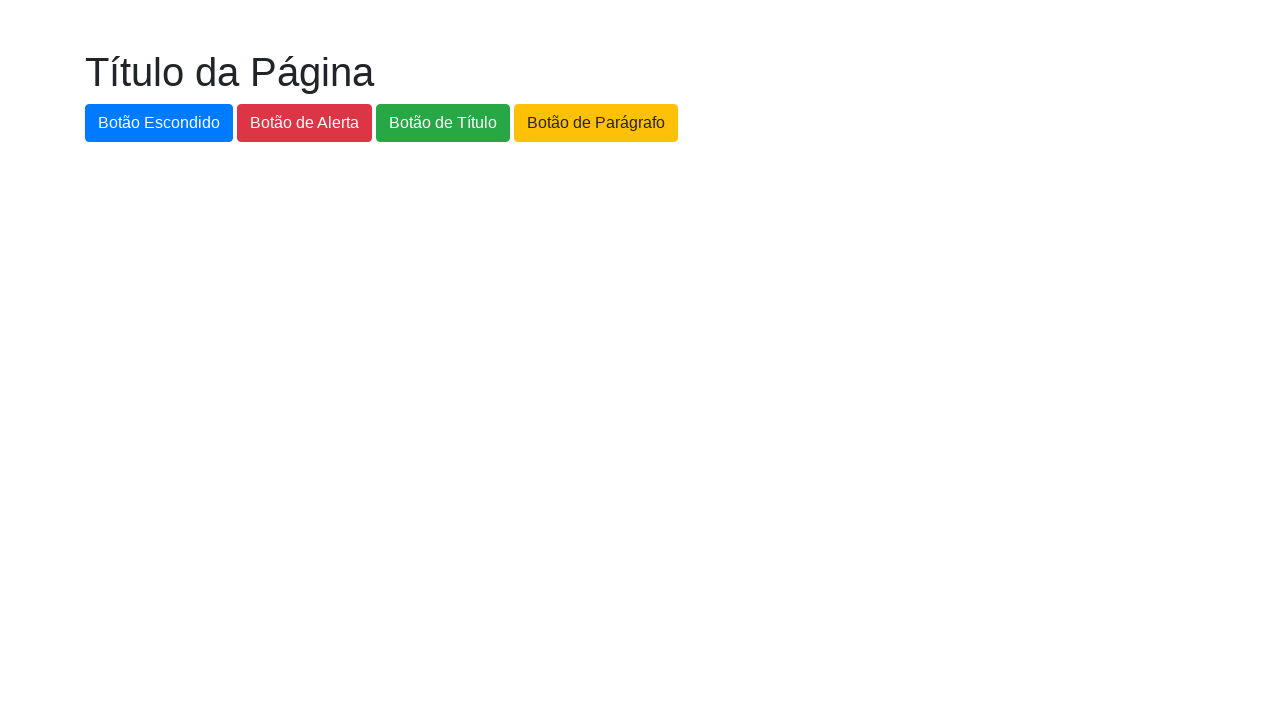

Clicked button to change page title at (443, 123) on #botao-titulo
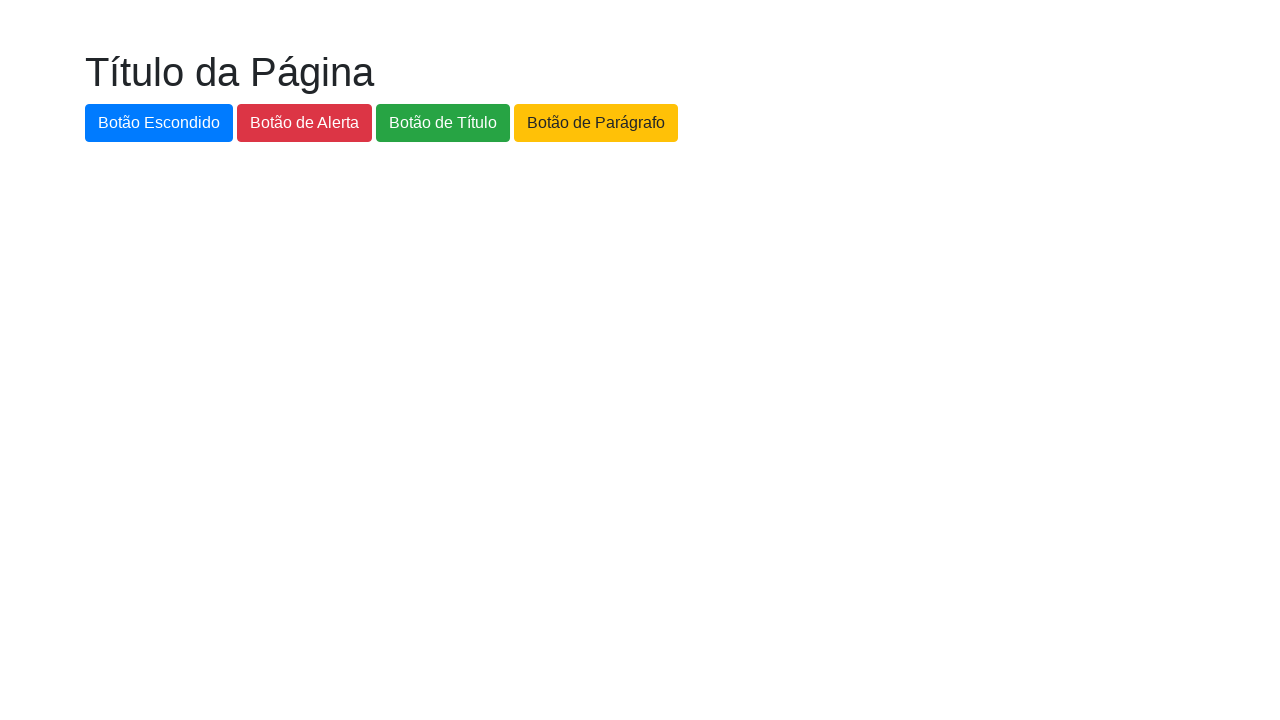

Title text changed to 'Novo Título da Página'
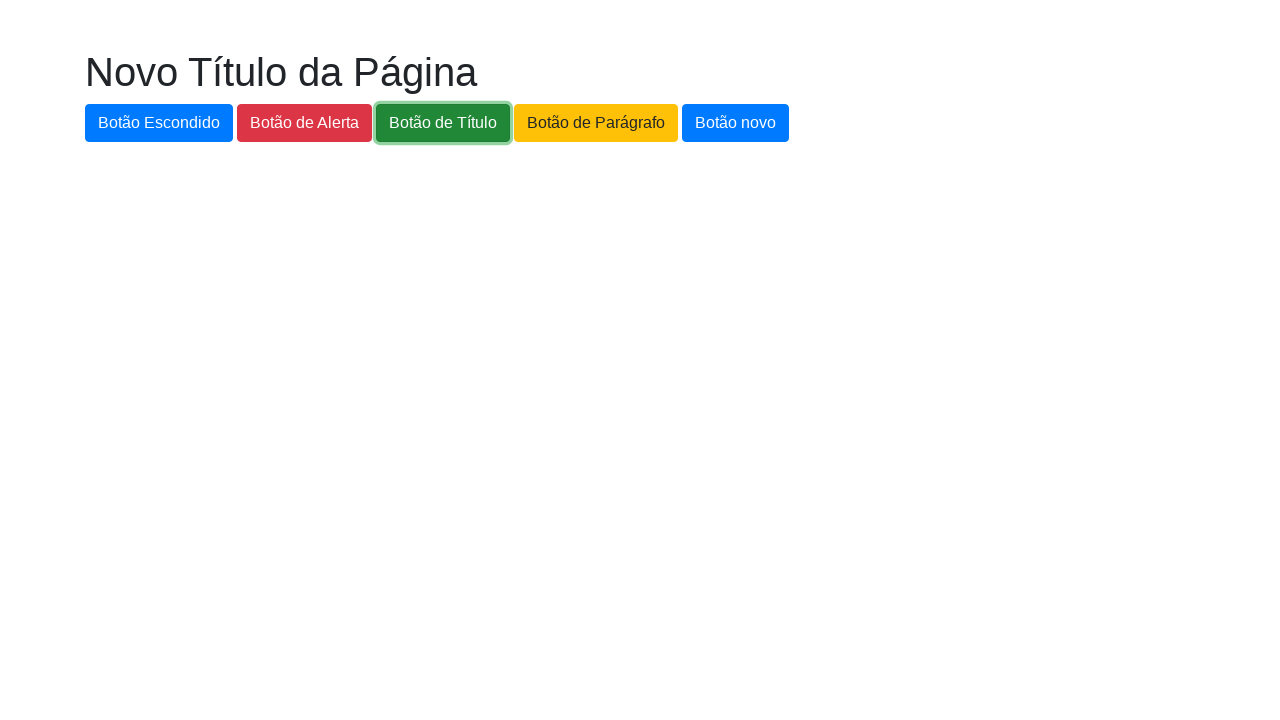

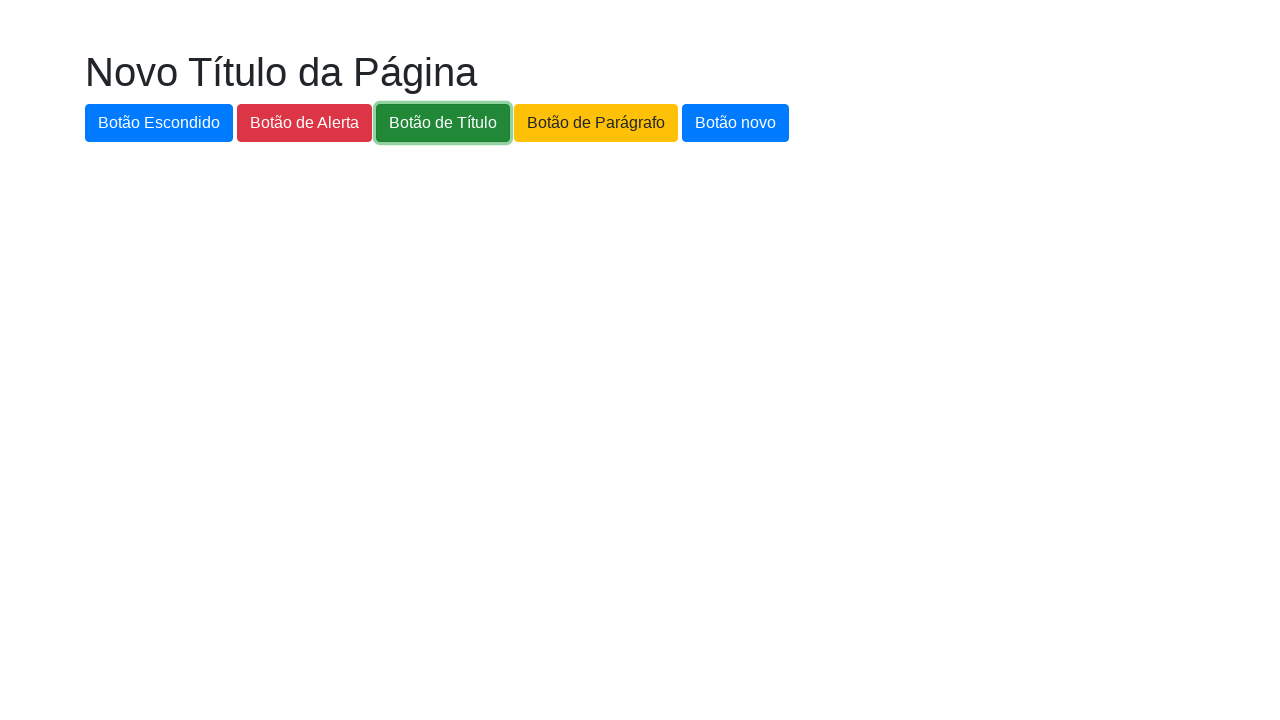